Tests displaying all todo items after filtering

Starting URL: https://demo.playwright.dev/todomvc

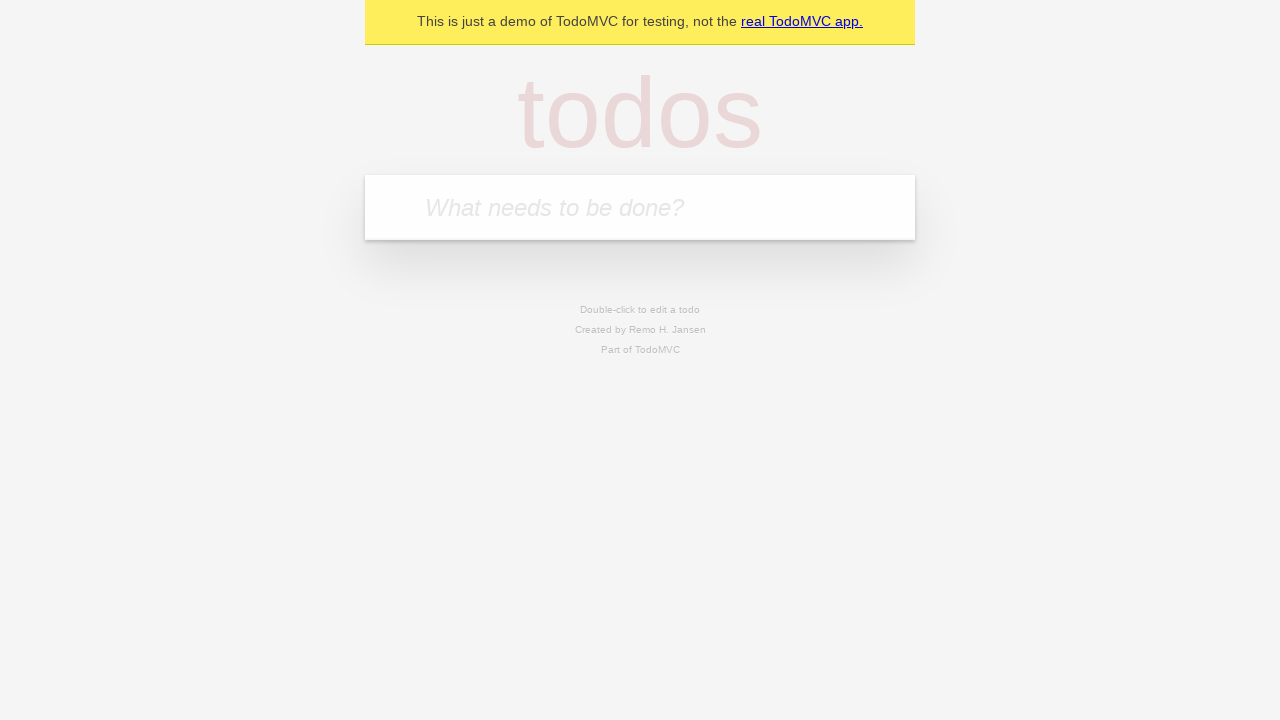

Filled todo input with 'buy some cheese' on internal:attr=[placeholder="What needs to be done?"i]
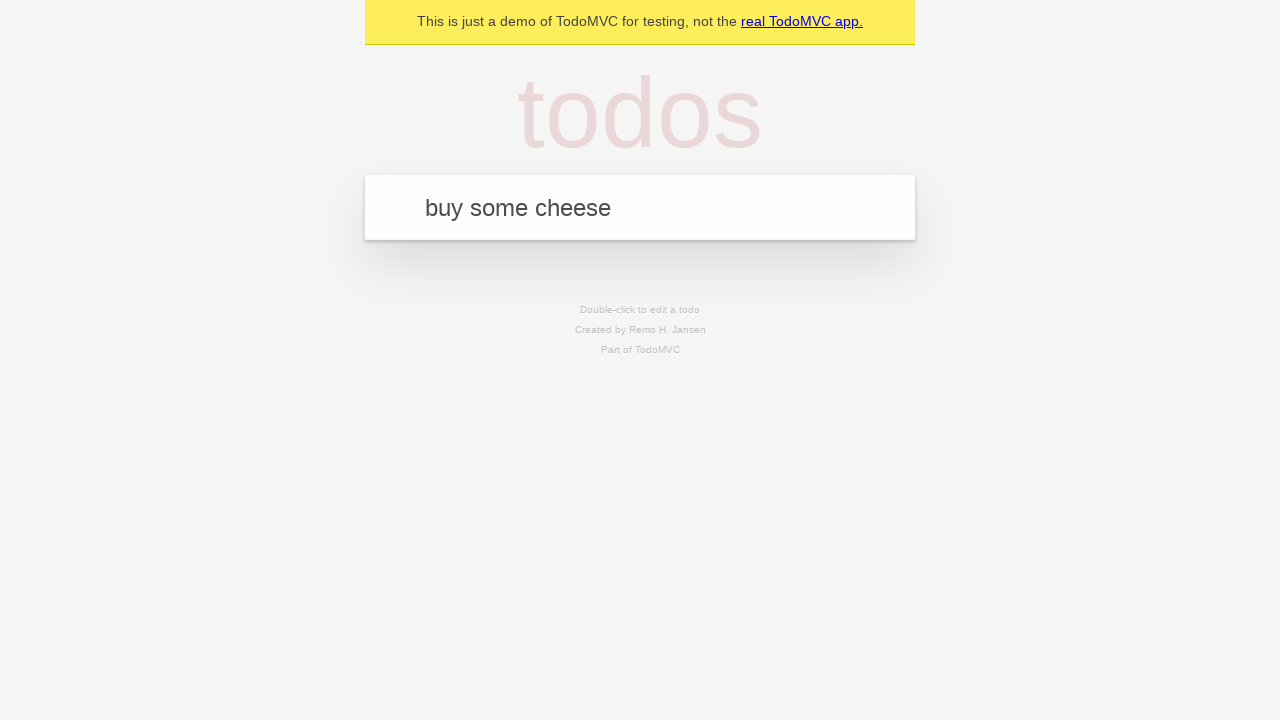

Pressed Enter to add first todo item on internal:attr=[placeholder="What needs to be done?"i]
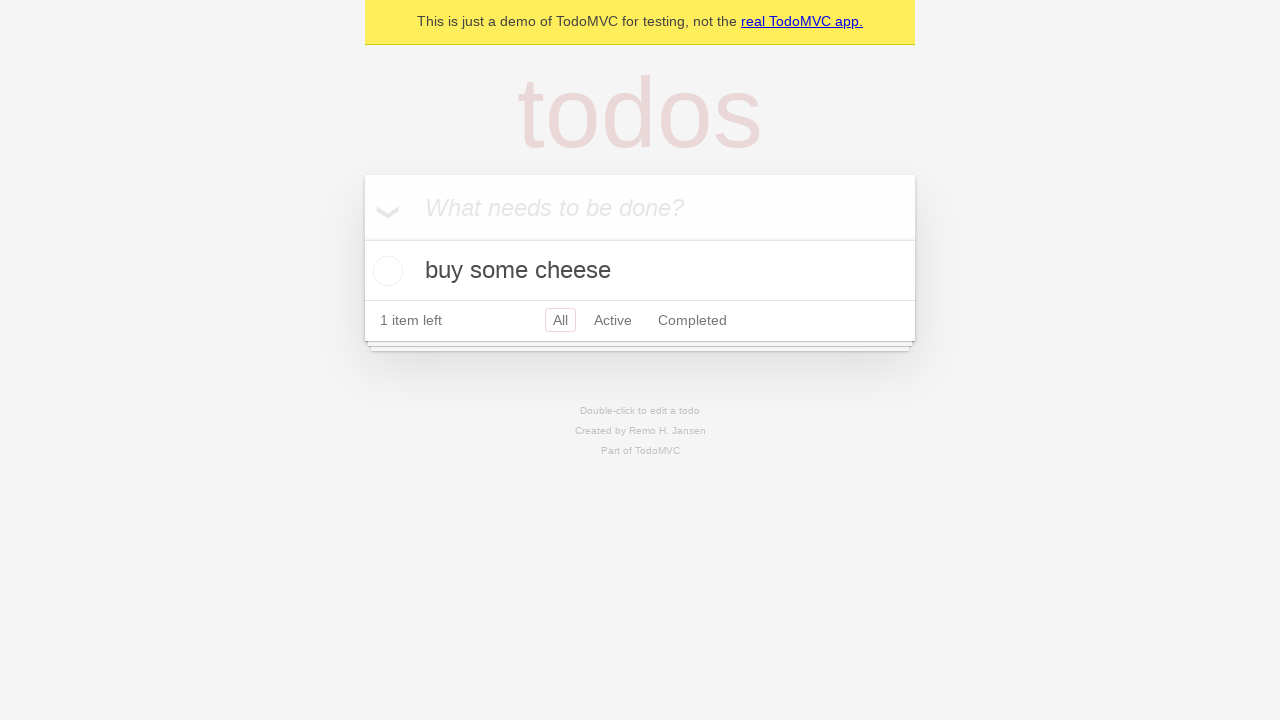

Filled todo input with 'feed the cat' on internal:attr=[placeholder="What needs to be done?"i]
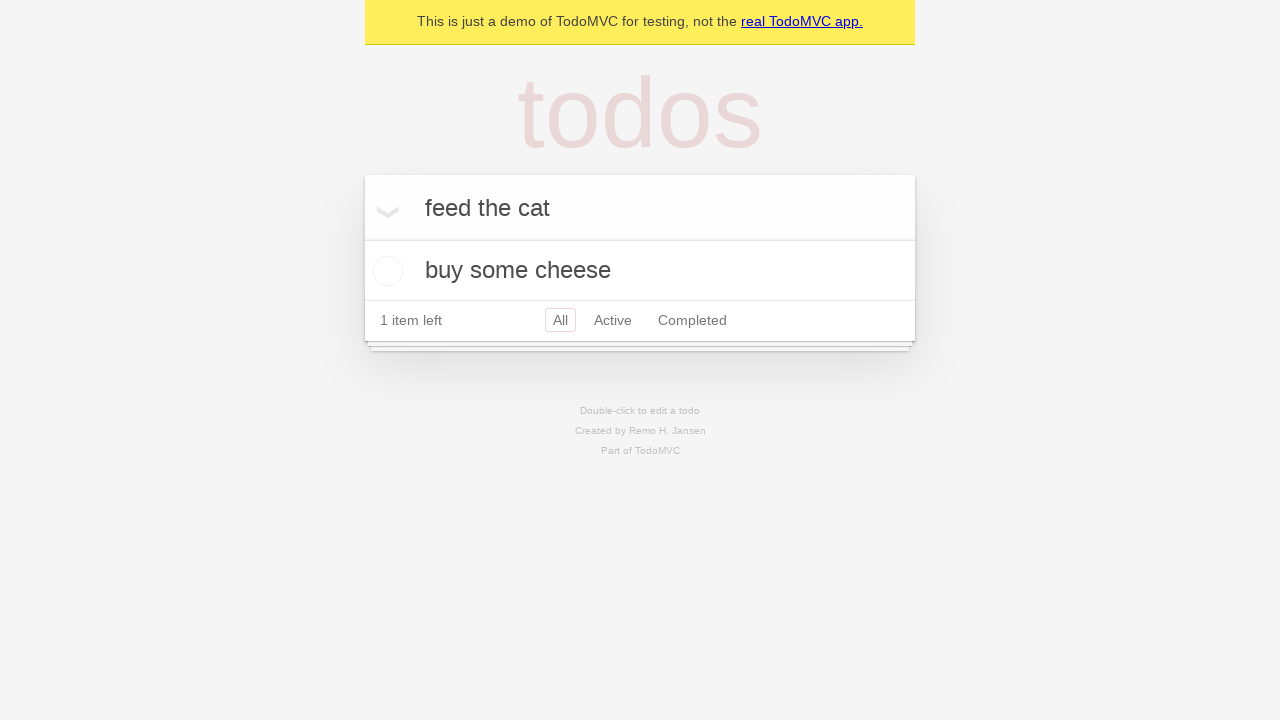

Pressed Enter to add second todo item on internal:attr=[placeholder="What needs to be done?"i]
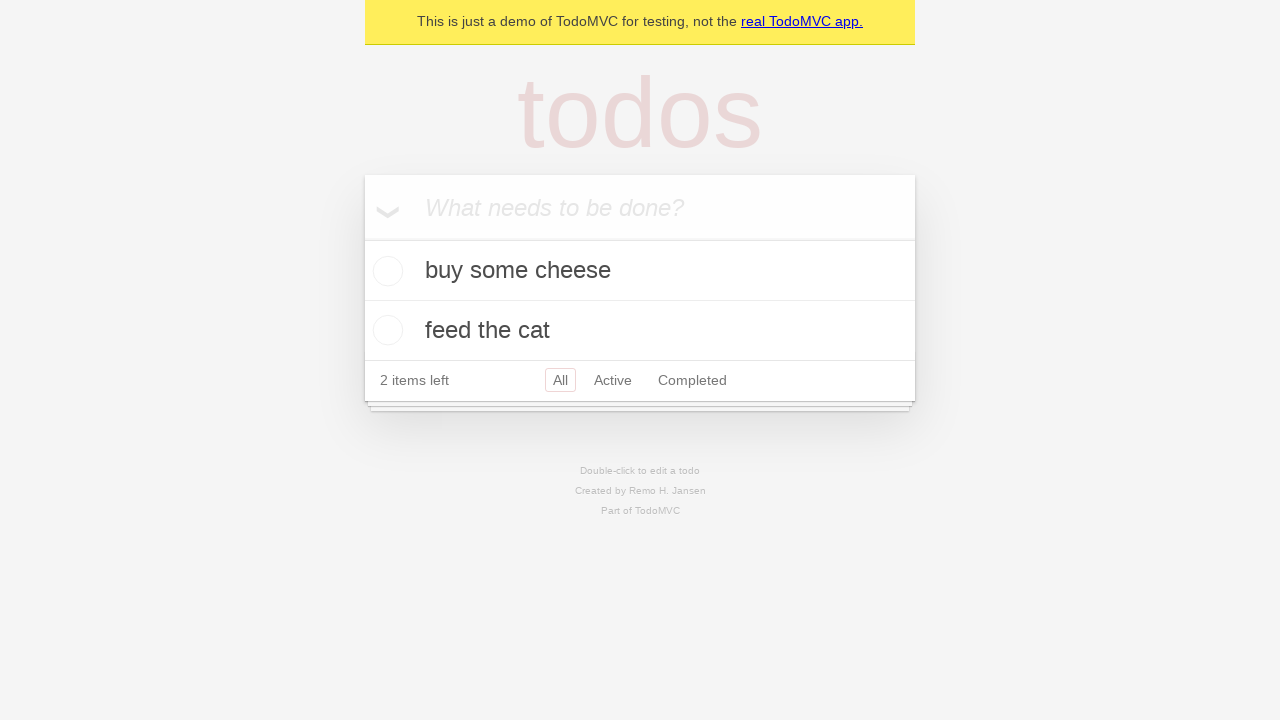

Filled todo input with 'book a doctors appointment' on internal:attr=[placeholder="What needs to be done?"i]
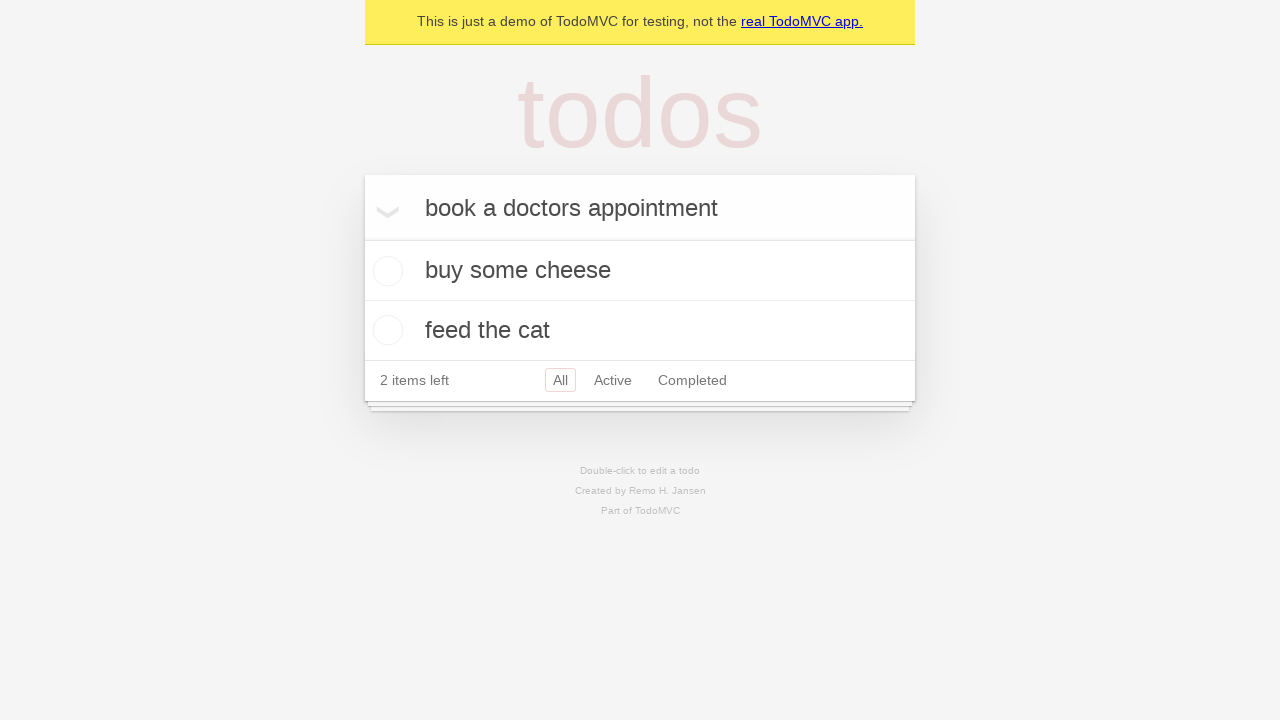

Pressed Enter to add third todo item on internal:attr=[placeholder="What needs to be done?"i]
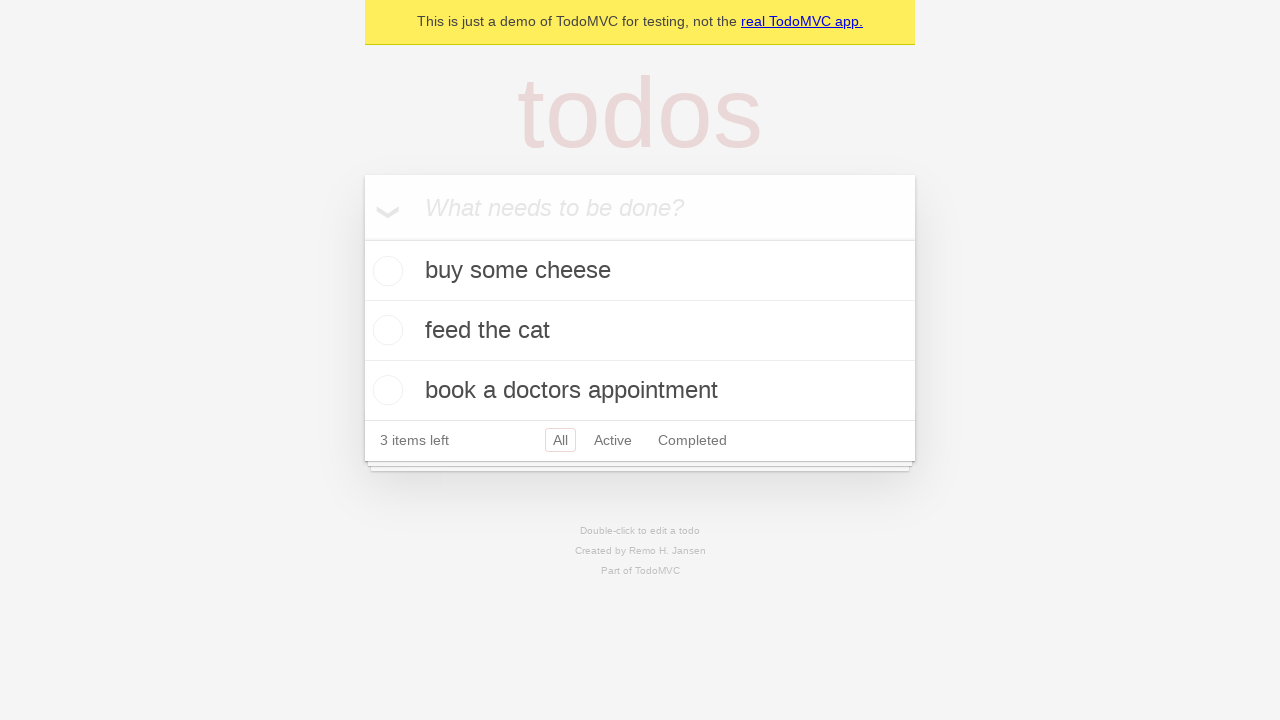

Checked the second todo item (feed the cat) at (385, 330) on internal:testid=[data-testid="todo-item"s] >> nth=1 >> internal:role=checkbox
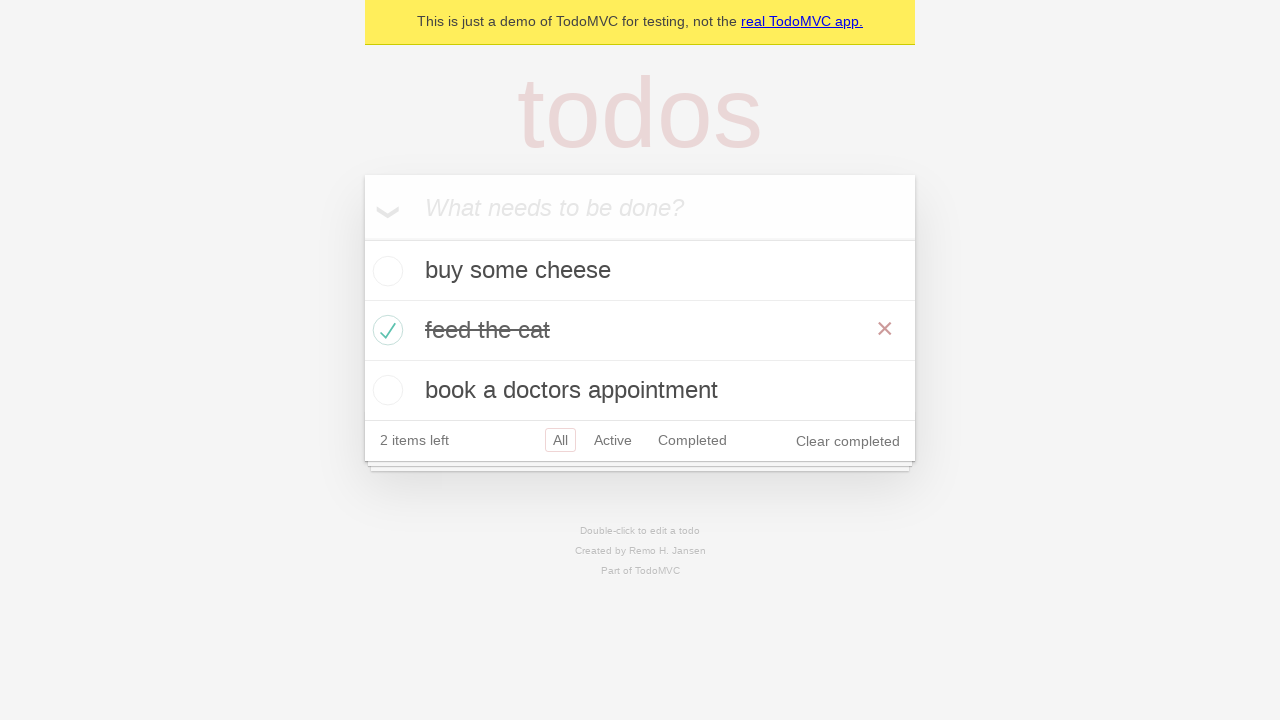

Clicked Active filter to show only active todo items at (613, 440) on internal:role=link[name="Active"i]
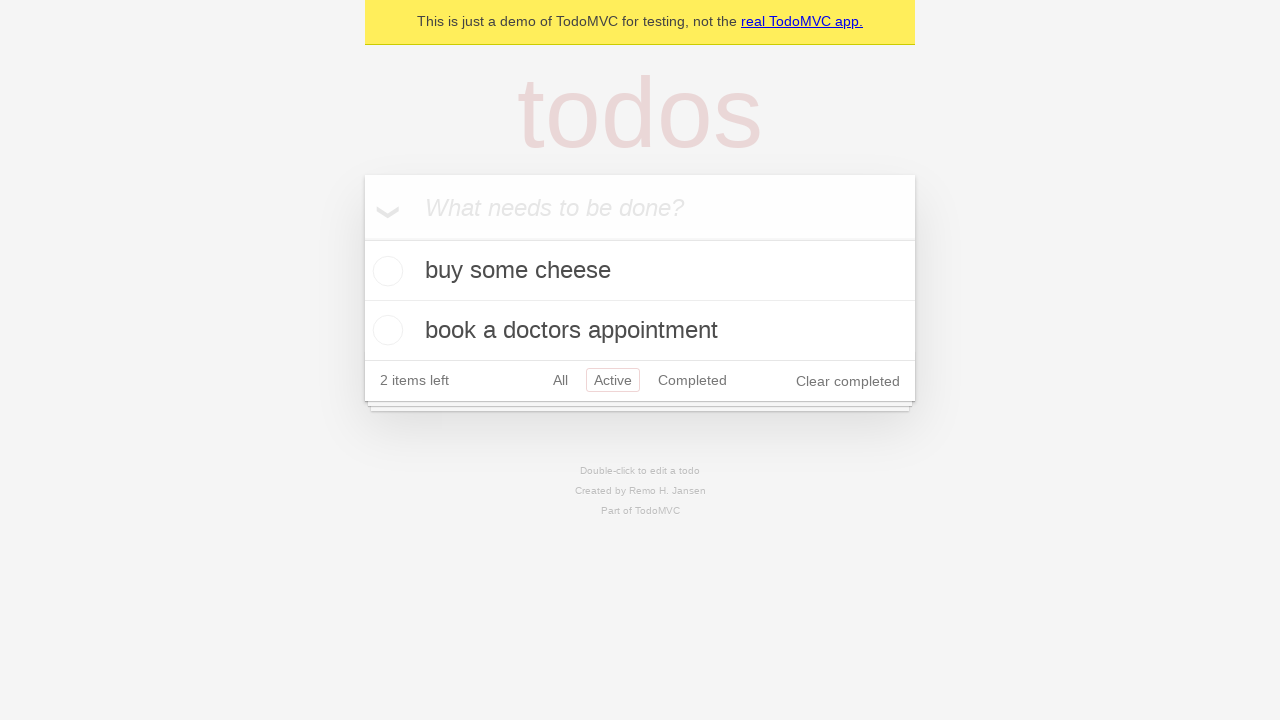

Clicked Completed filter to show only completed todo items at (692, 380) on internal:role=link[name="Completed"i]
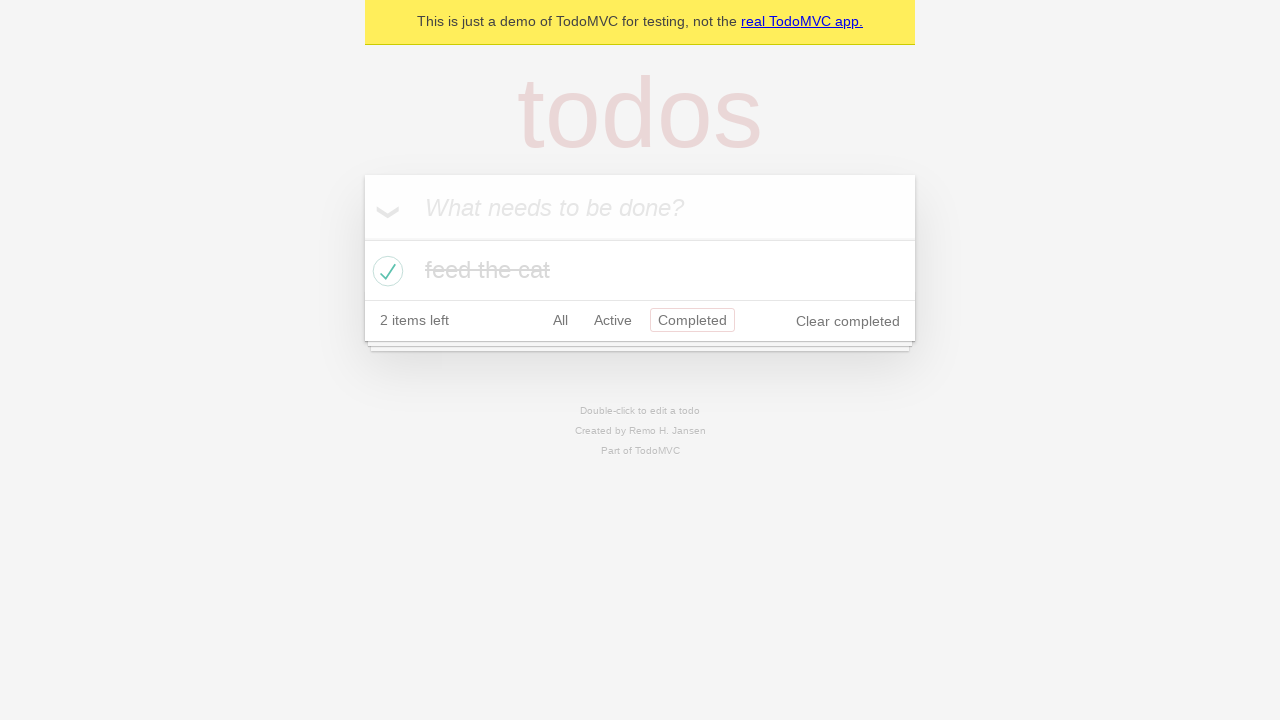

Clicked All filter to display all todo items at (560, 320) on internal:role=link[name="All"i]
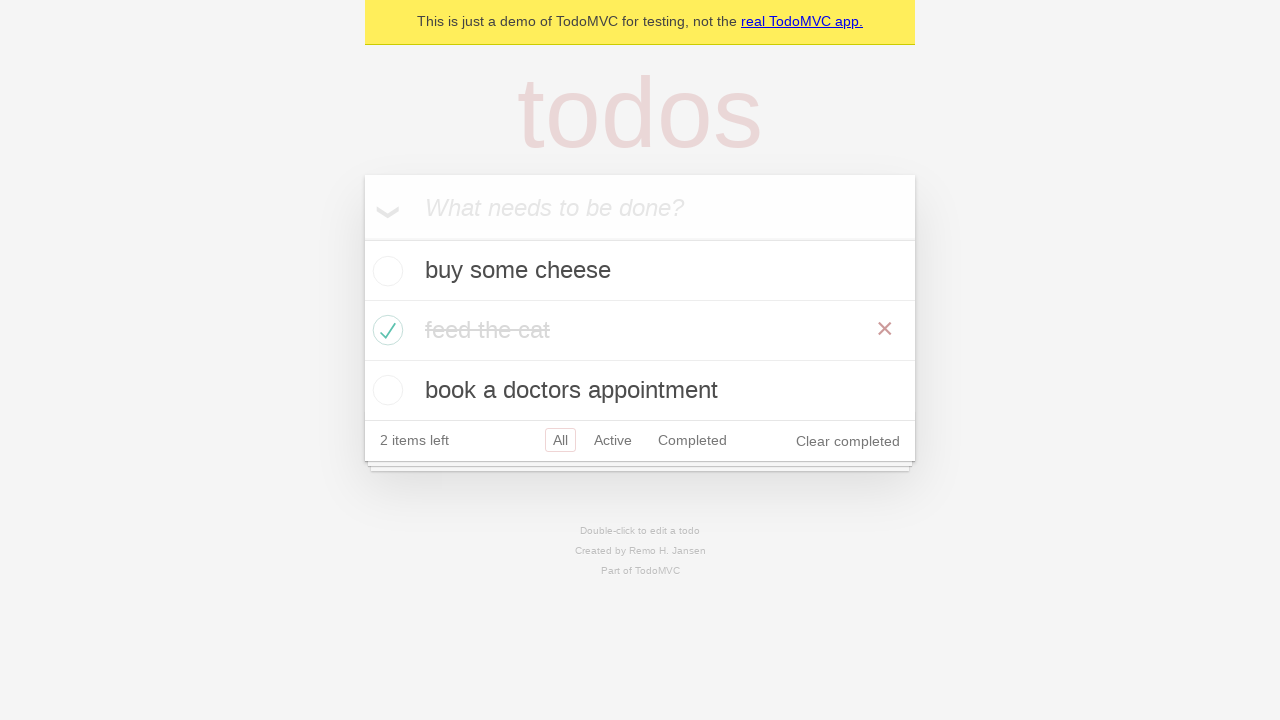

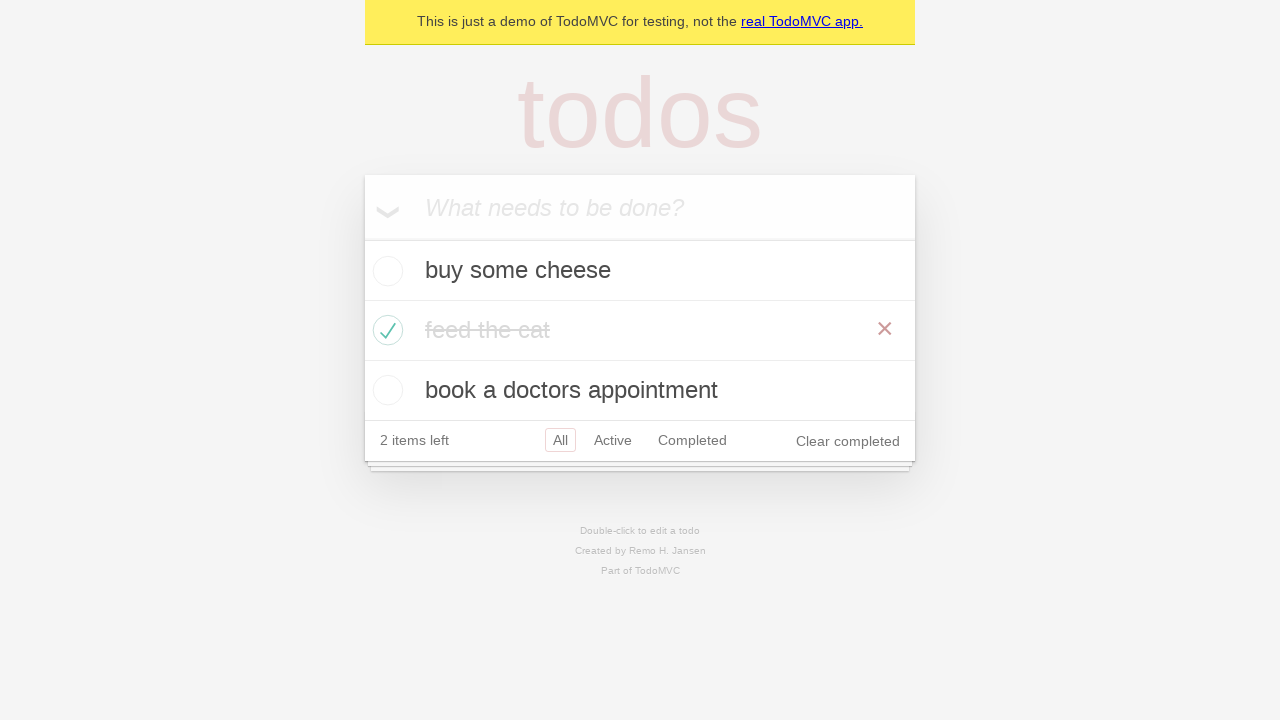